Tests dynamic element creation by clicking "Add Element" button multiple times and verifying that corresponding "Delete" buttons are created

Starting URL: http://the-internet.herokuapp.com/add_remove_elements/

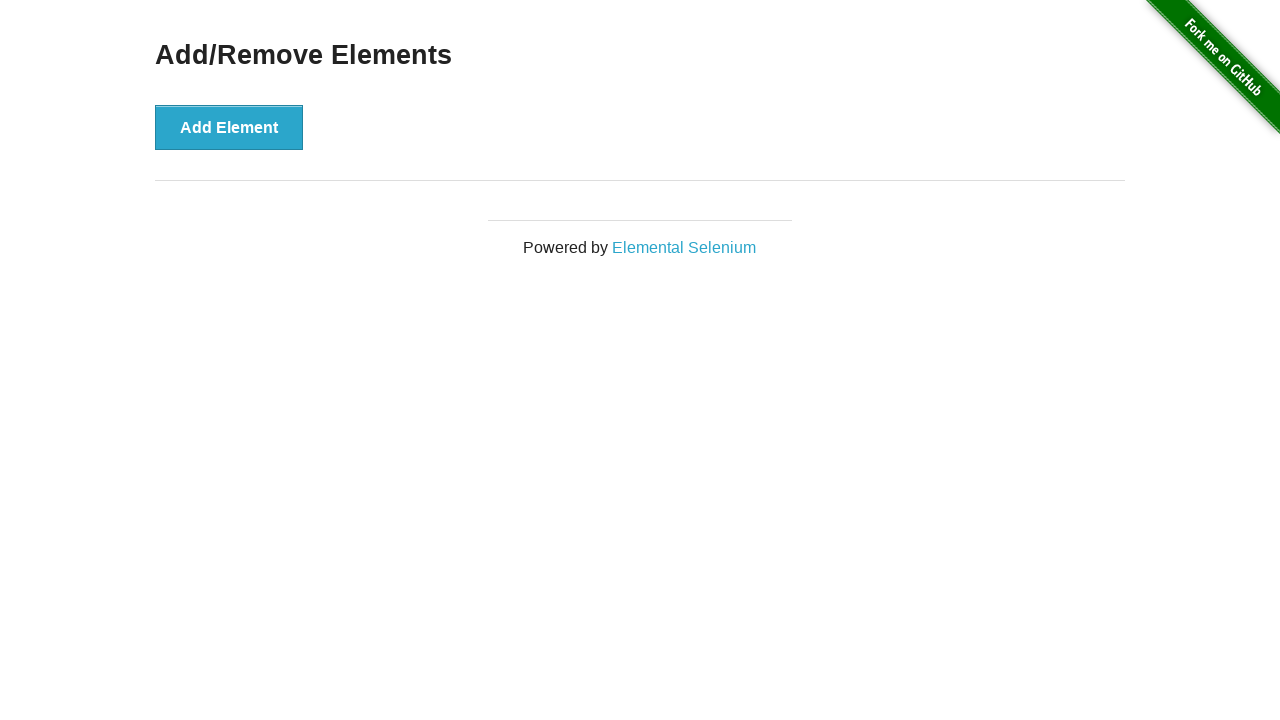

Navigated to Add/Remove Elements page
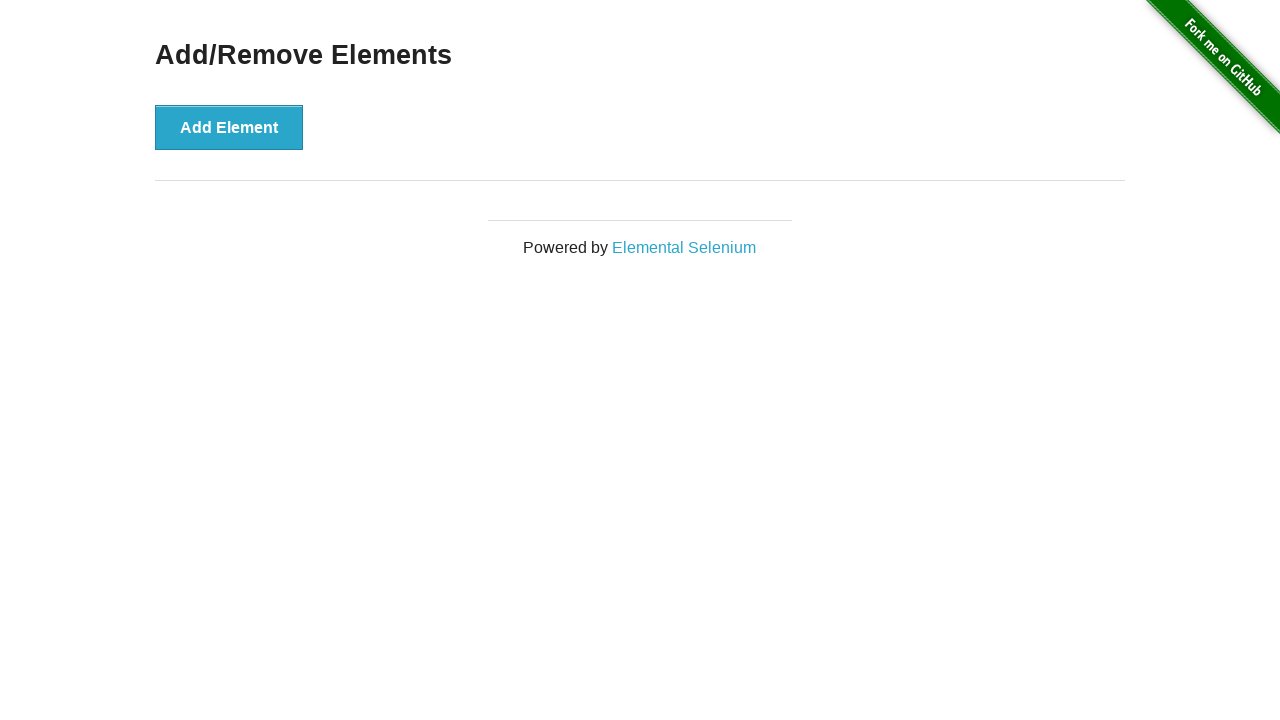

Clicked 'Add Element' button (iteration 1/5) at (229, 127) on xpath=//button[contains(text(), 'Add Element')]
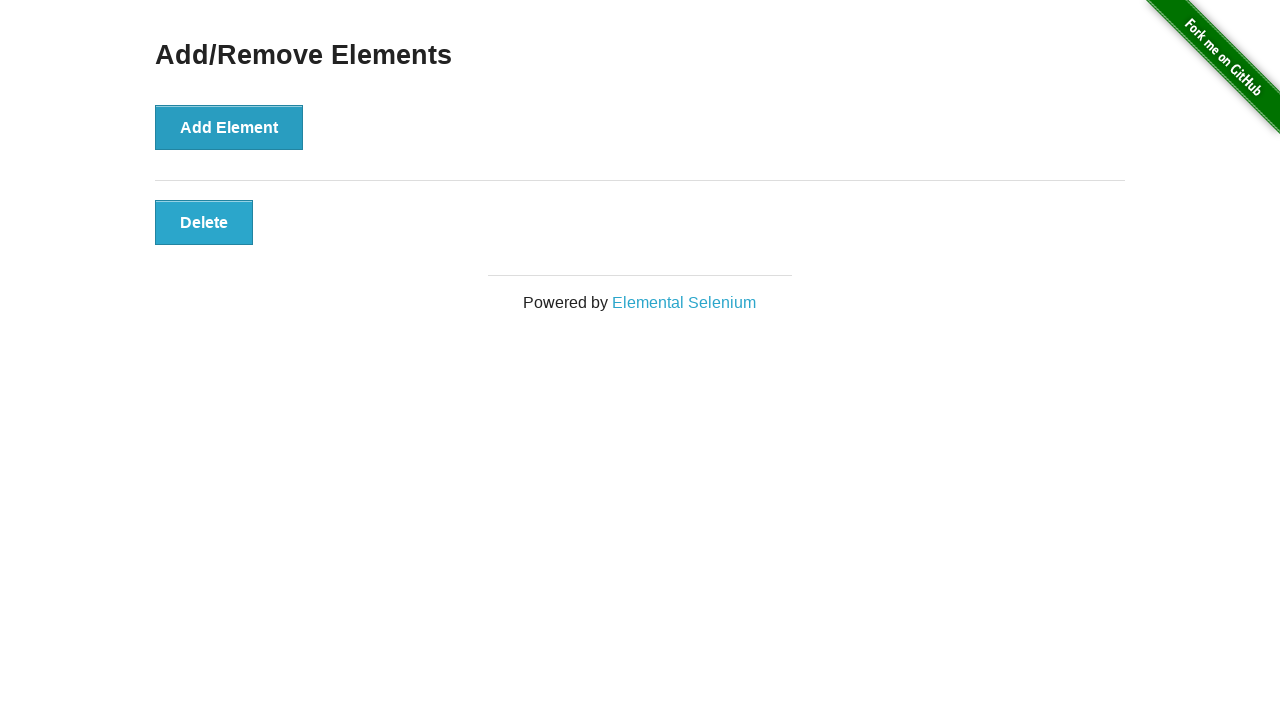

Clicked 'Add Element' button (iteration 2/5) at (229, 127) on xpath=//button[contains(text(), 'Add Element')]
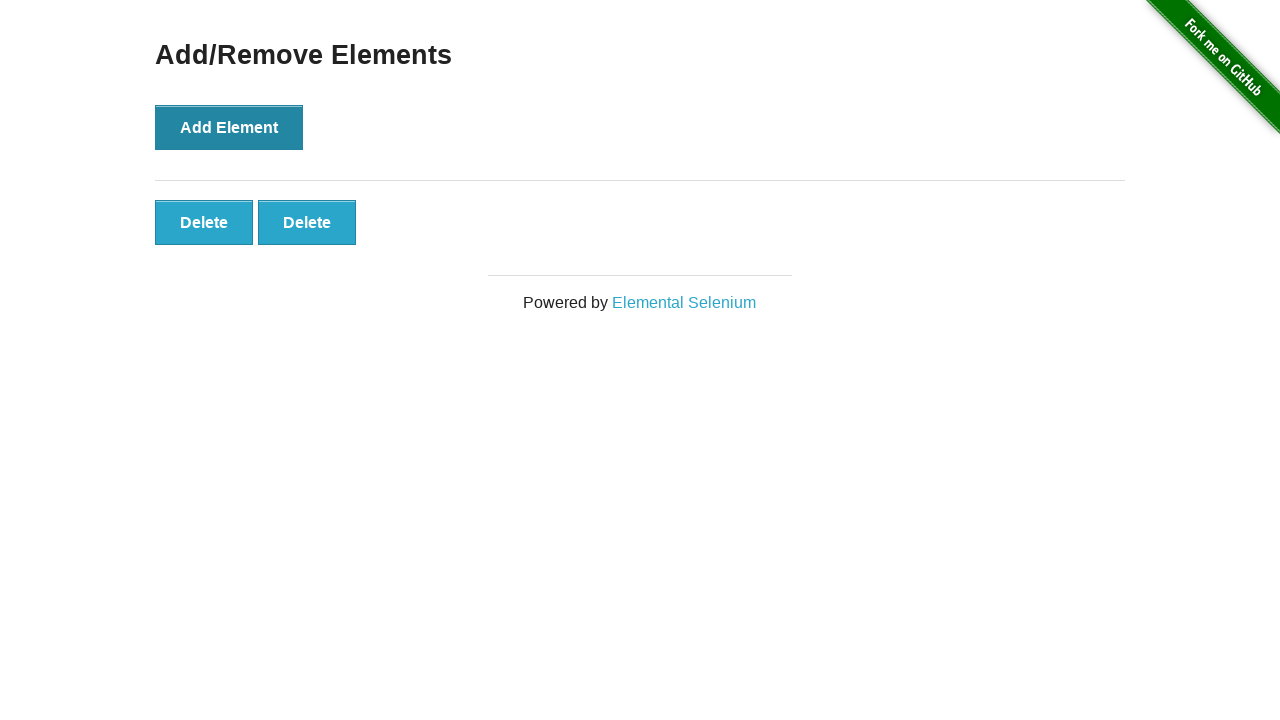

Clicked 'Add Element' button (iteration 3/5) at (229, 127) on xpath=//button[contains(text(), 'Add Element')]
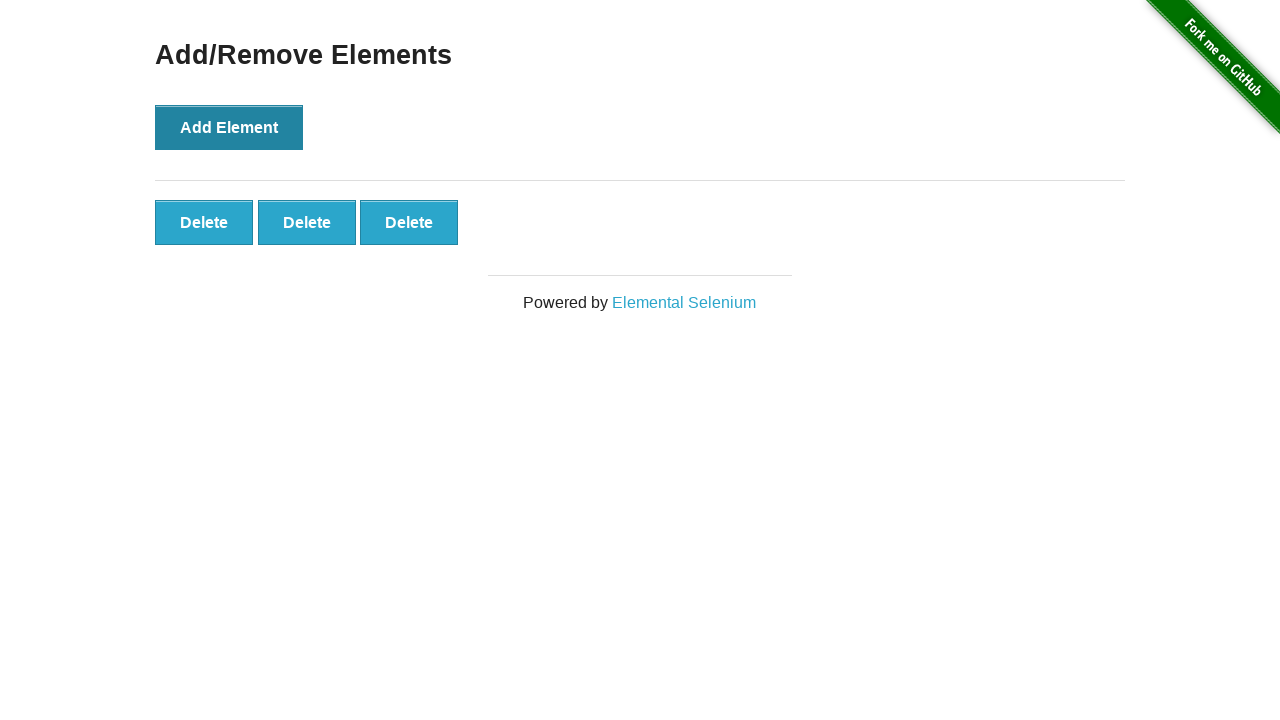

Clicked 'Add Element' button (iteration 4/5) at (229, 127) on xpath=//button[contains(text(), 'Add Element')]
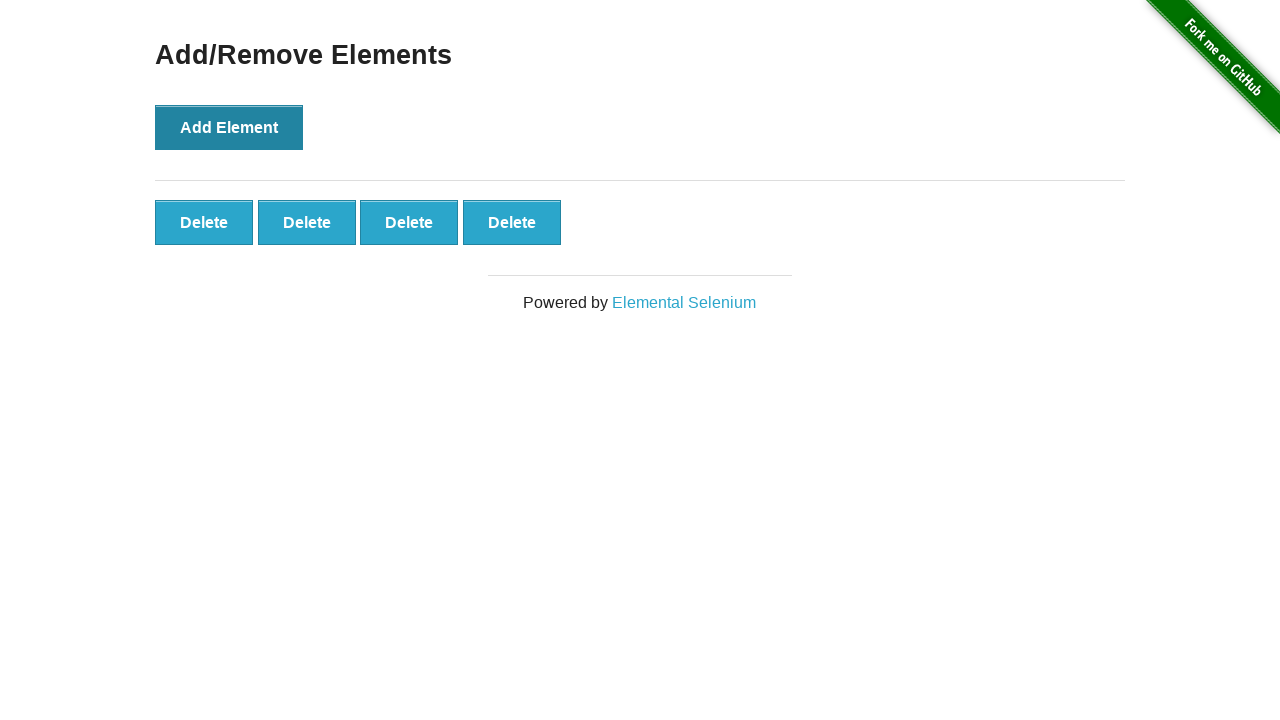

Clicked 'Add Element' button (iteration 5/5) at (229, 127) on xpath=//button[contains(text(), 'Add Element')]
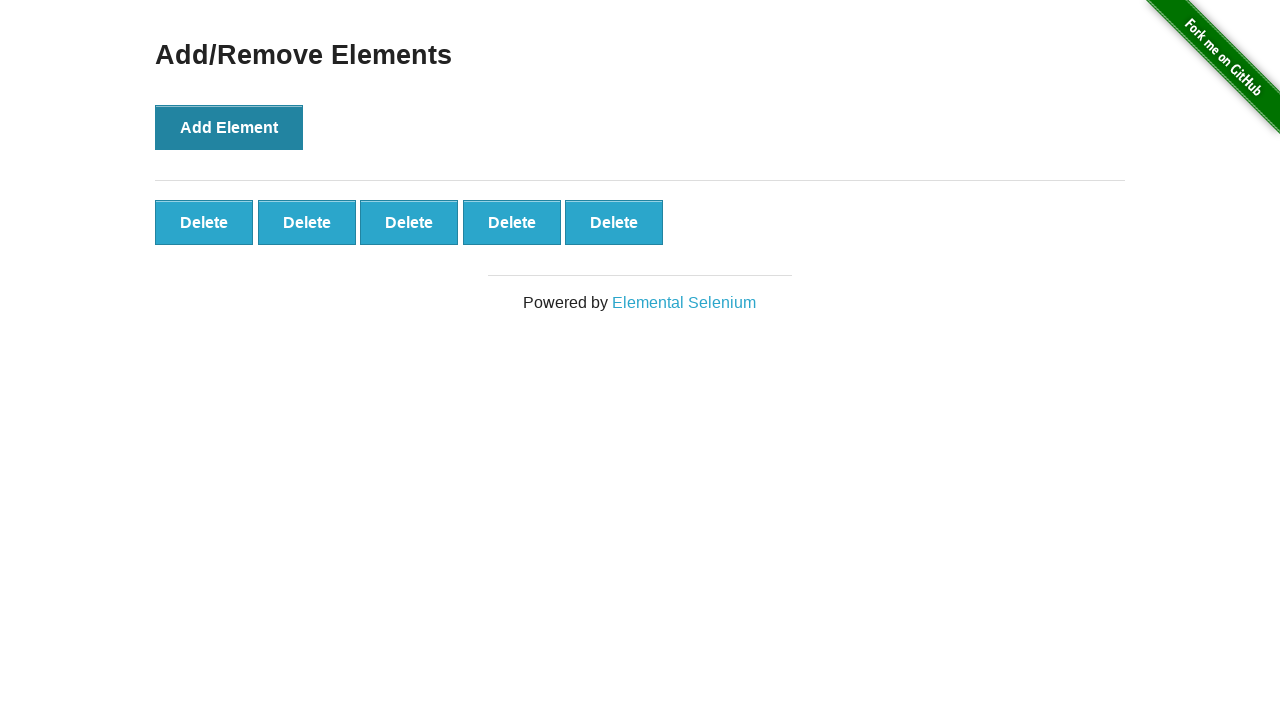

Delete buttons appeared on the page
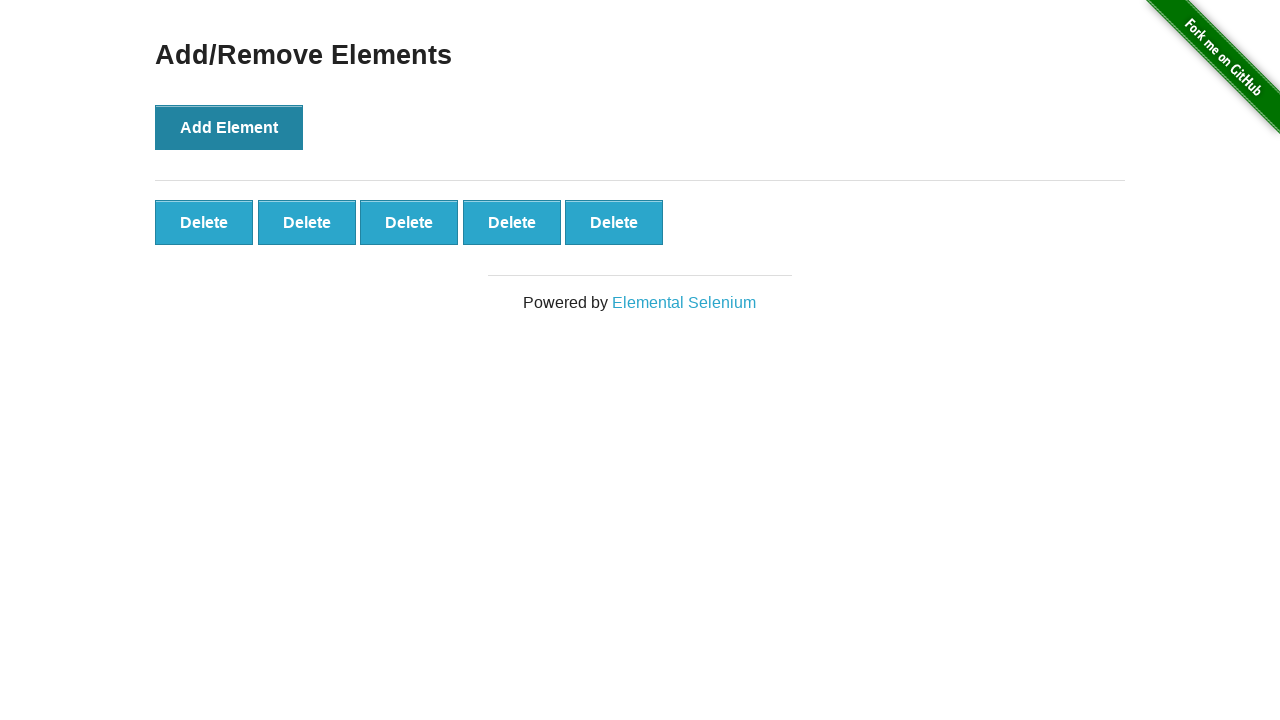

Retrieved all Delete buttons from the page
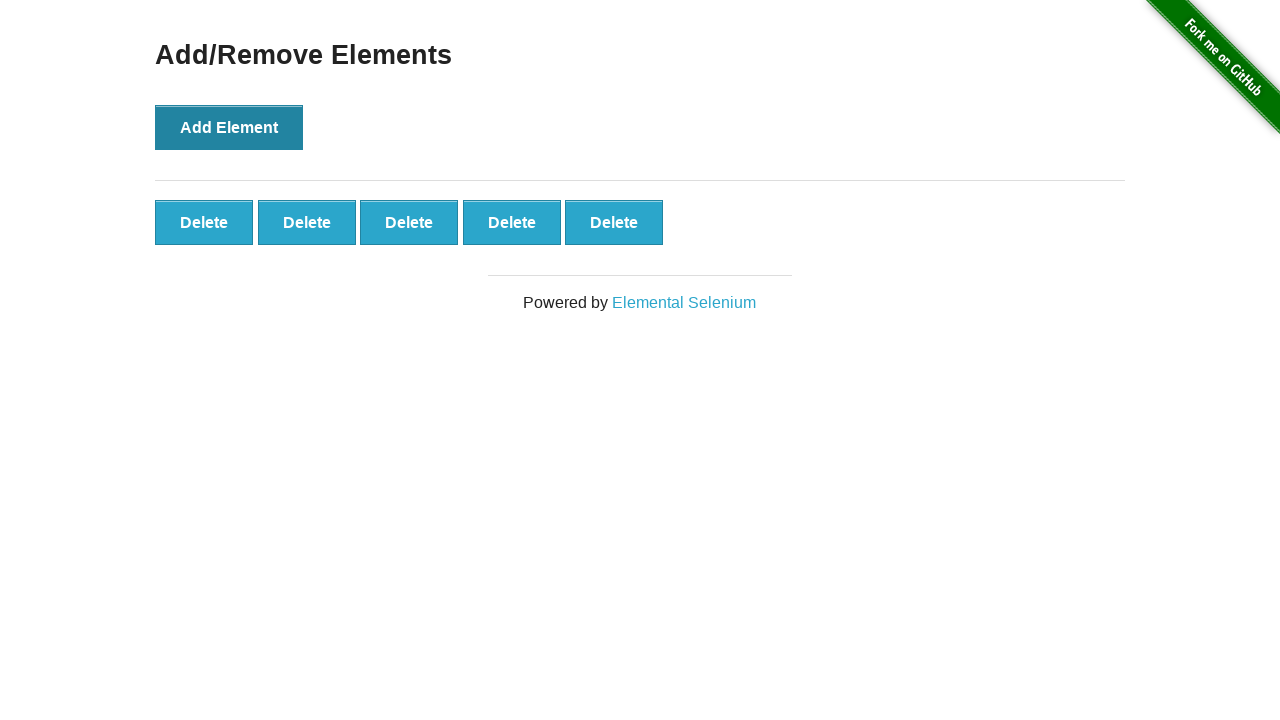

Verified that exactly 5 delete buttons were created
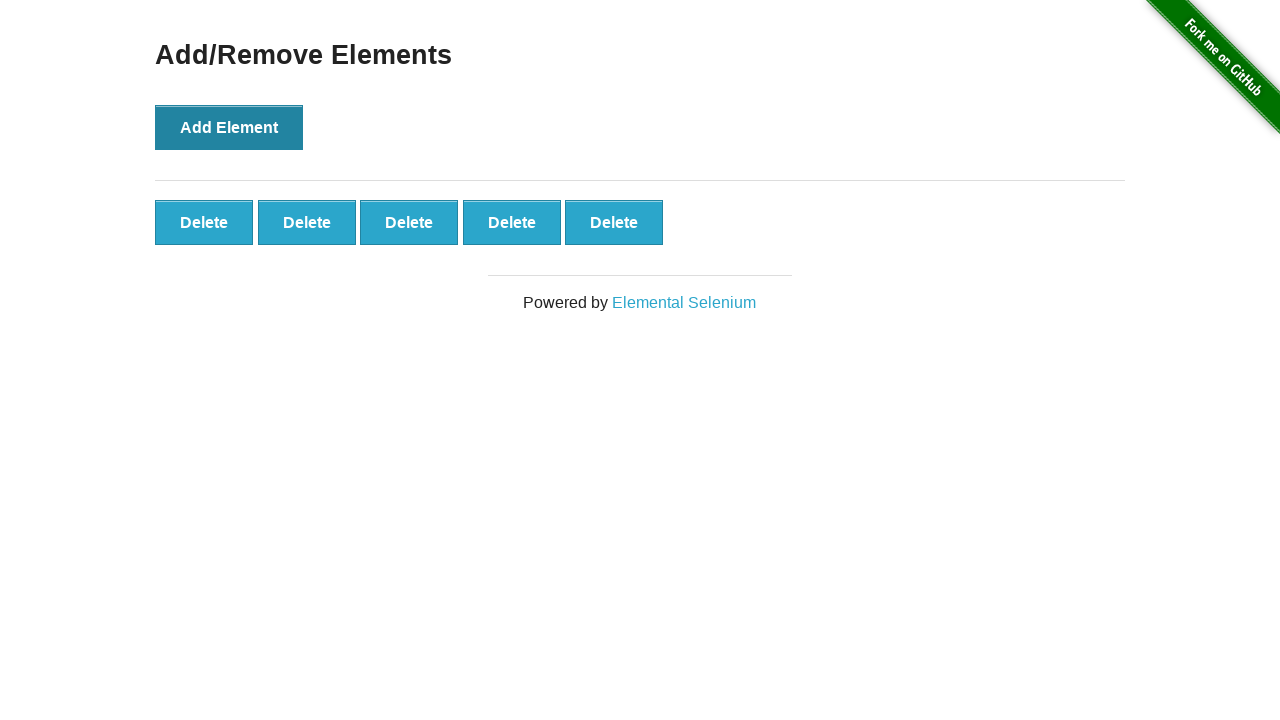

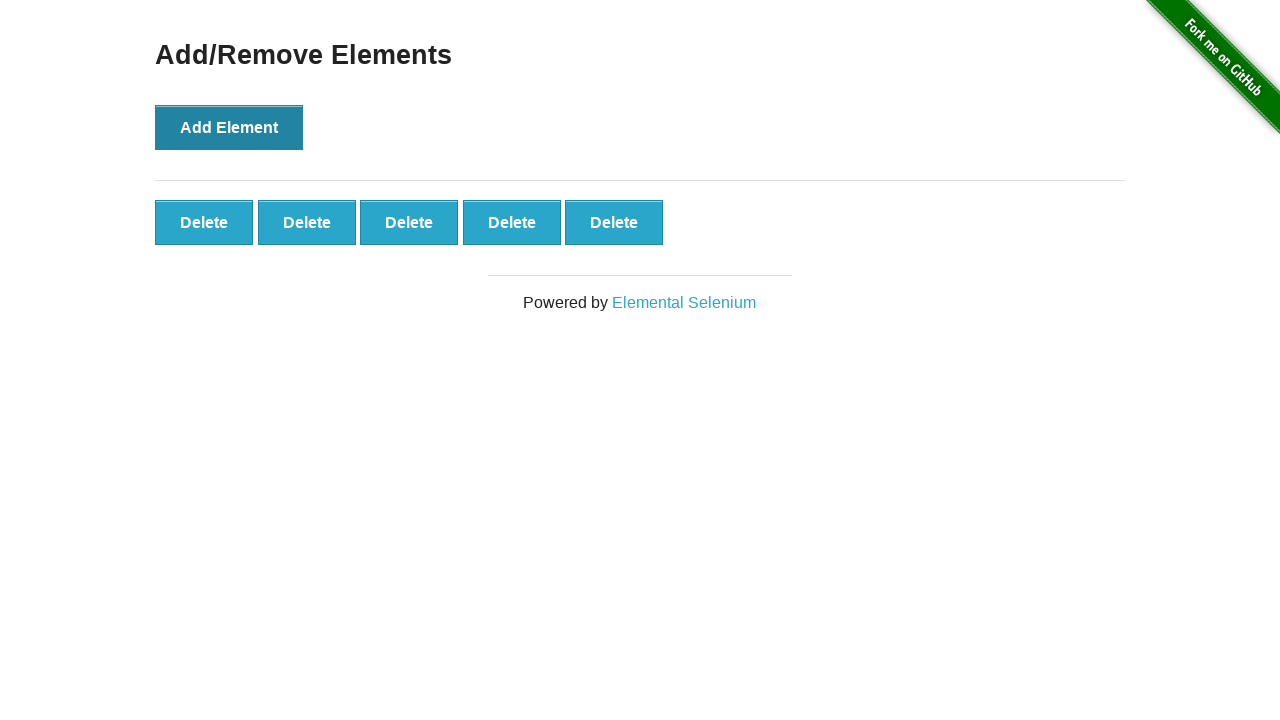